Waits for a specific price to appear, books an item, solves a mathematical problem, and submits the answer

Starting URL: http://suninjuly.github.io/explicit_wait2.html

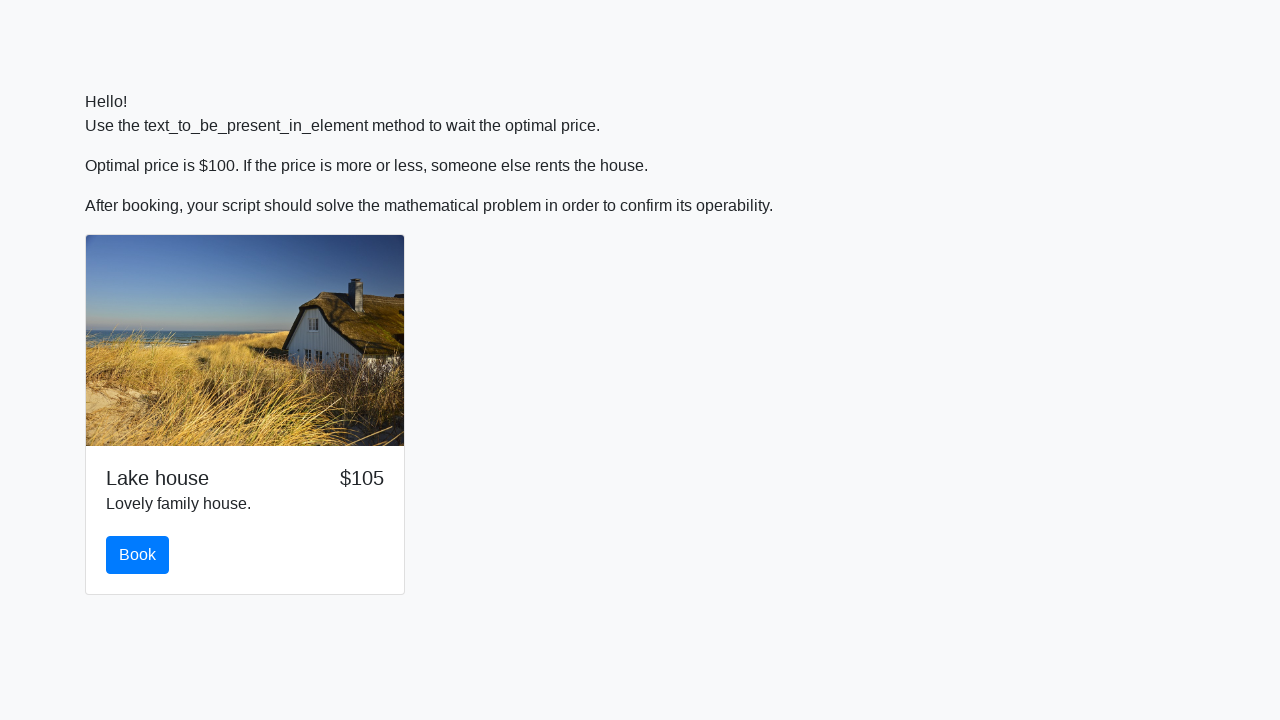

Waited for price to drop to $100
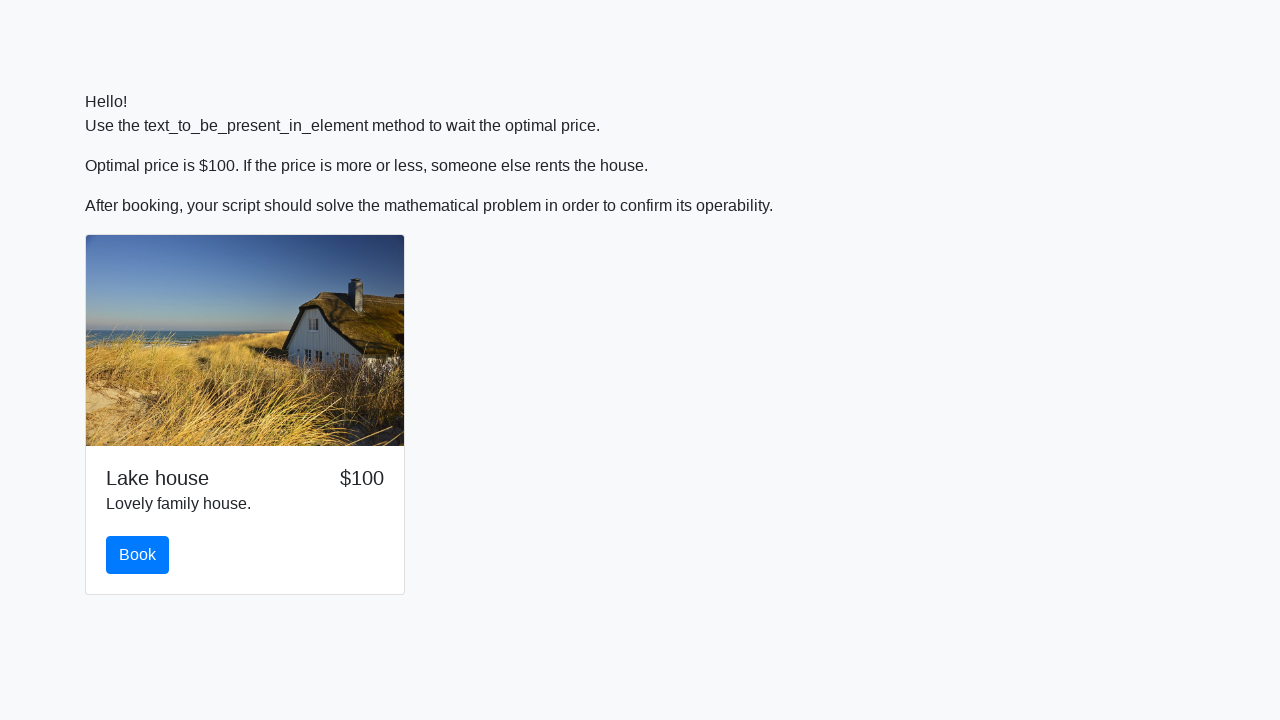

Clicked the book button at (138, 555) on #book
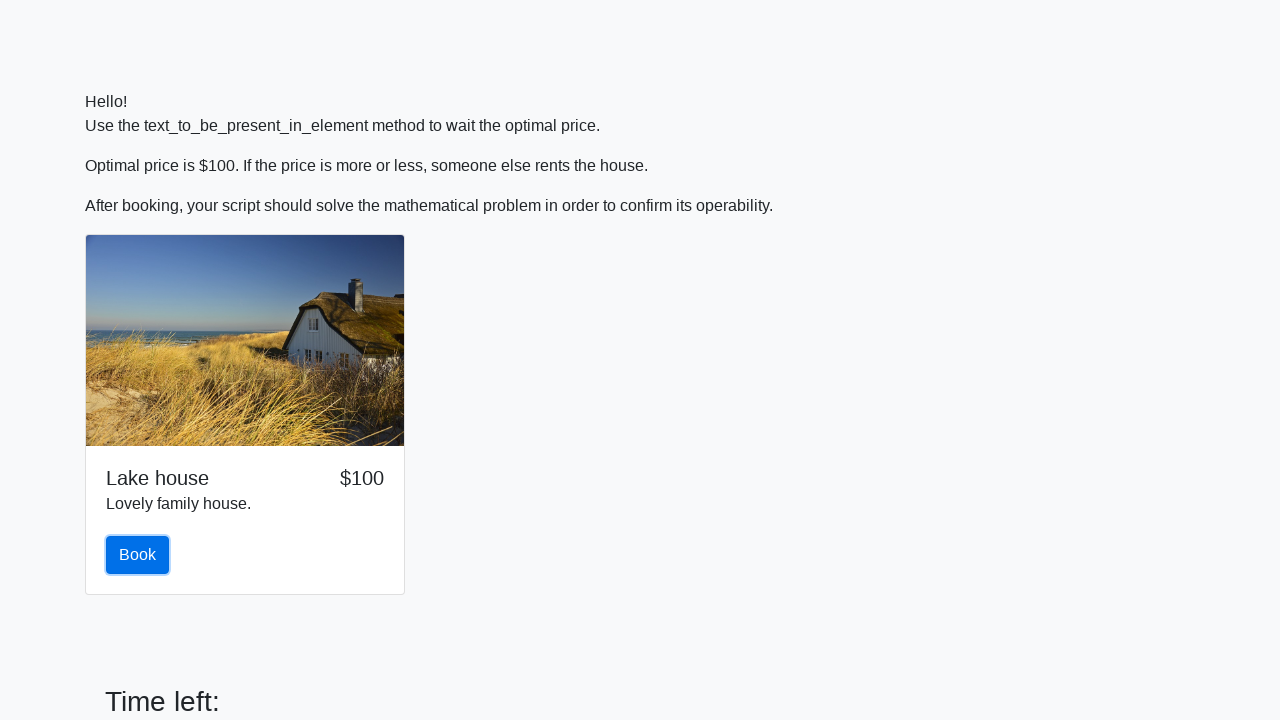

Retrieved input value: 709
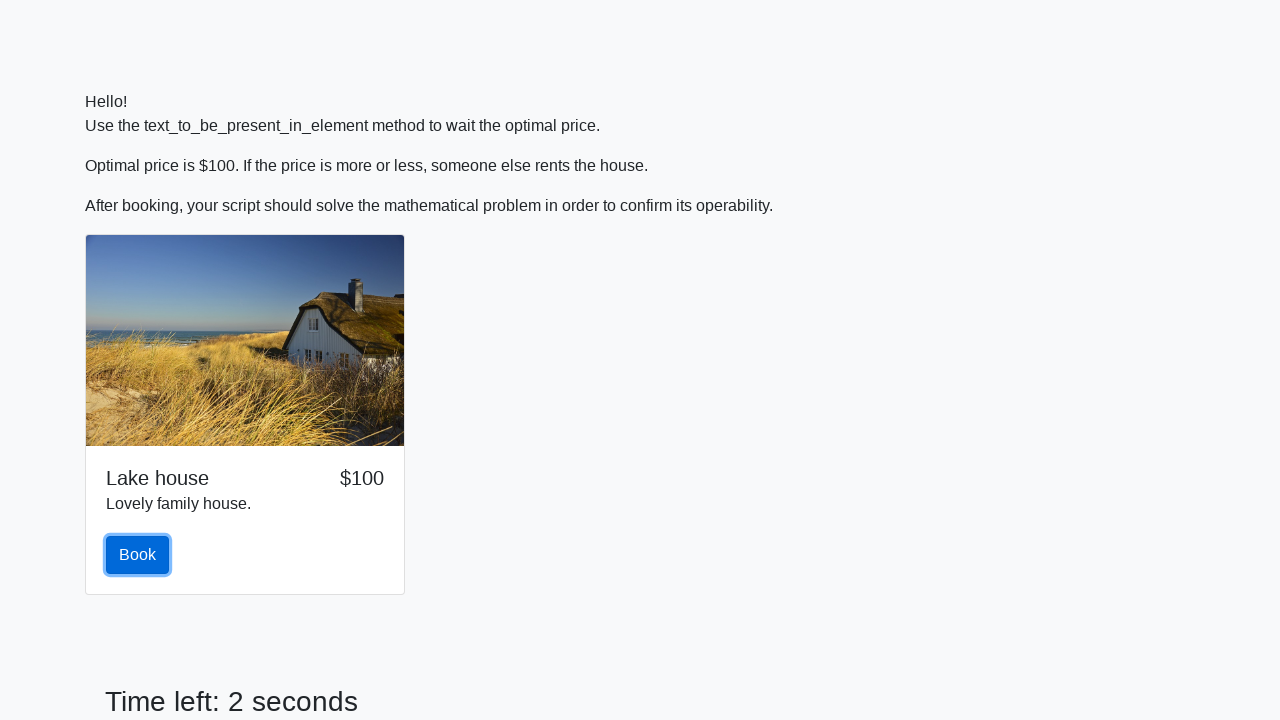

Calculated result: 2.3122641900187957
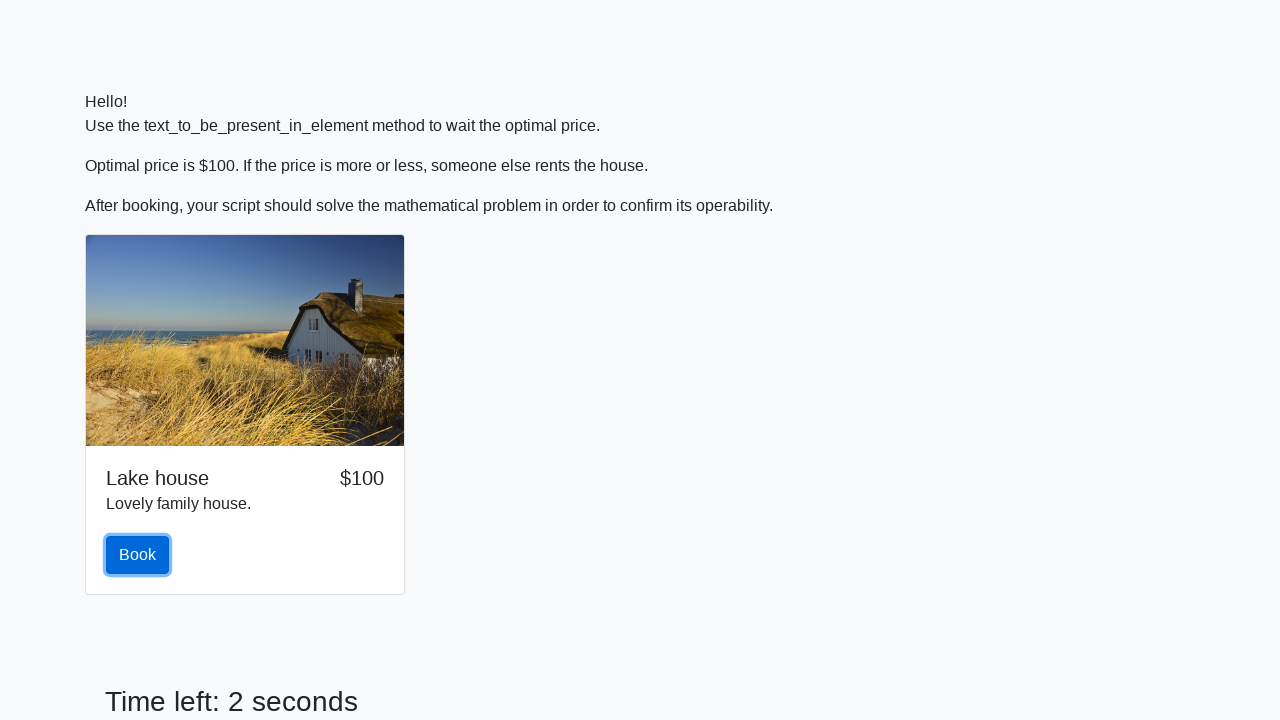

Filled answer field with calculated result on #answer
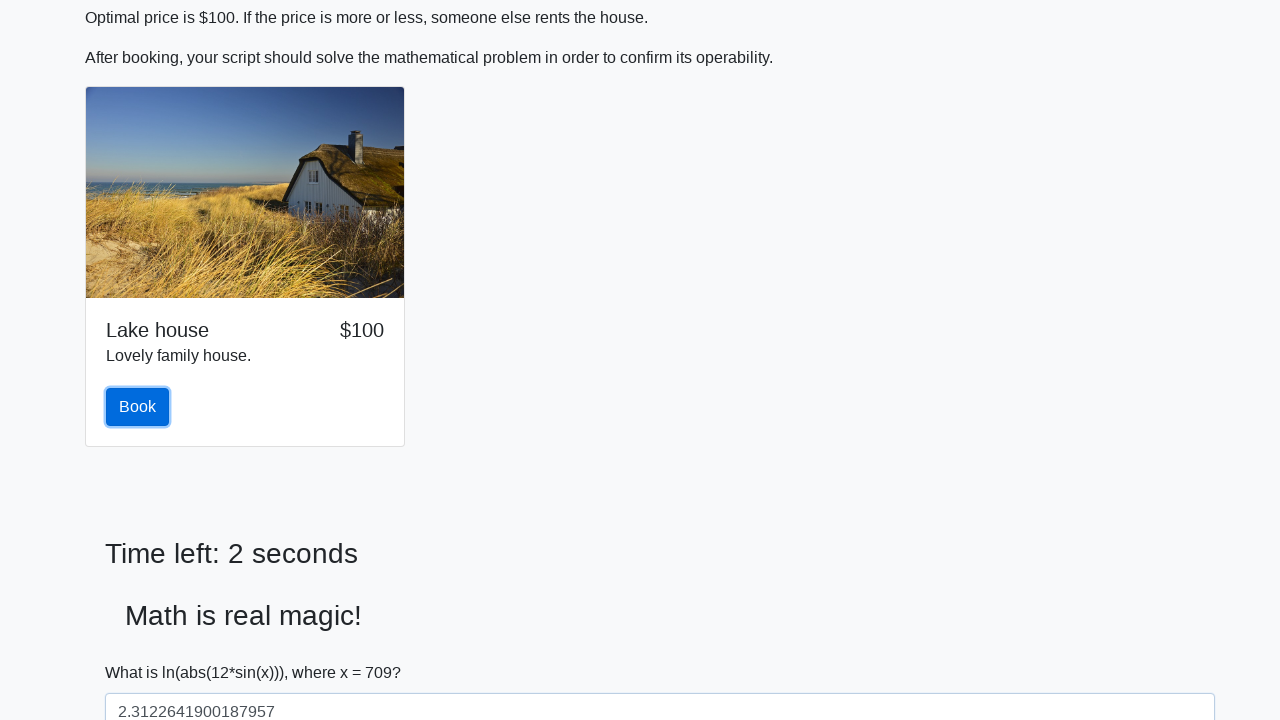

Clicked solve button at (143, 651) on #solve
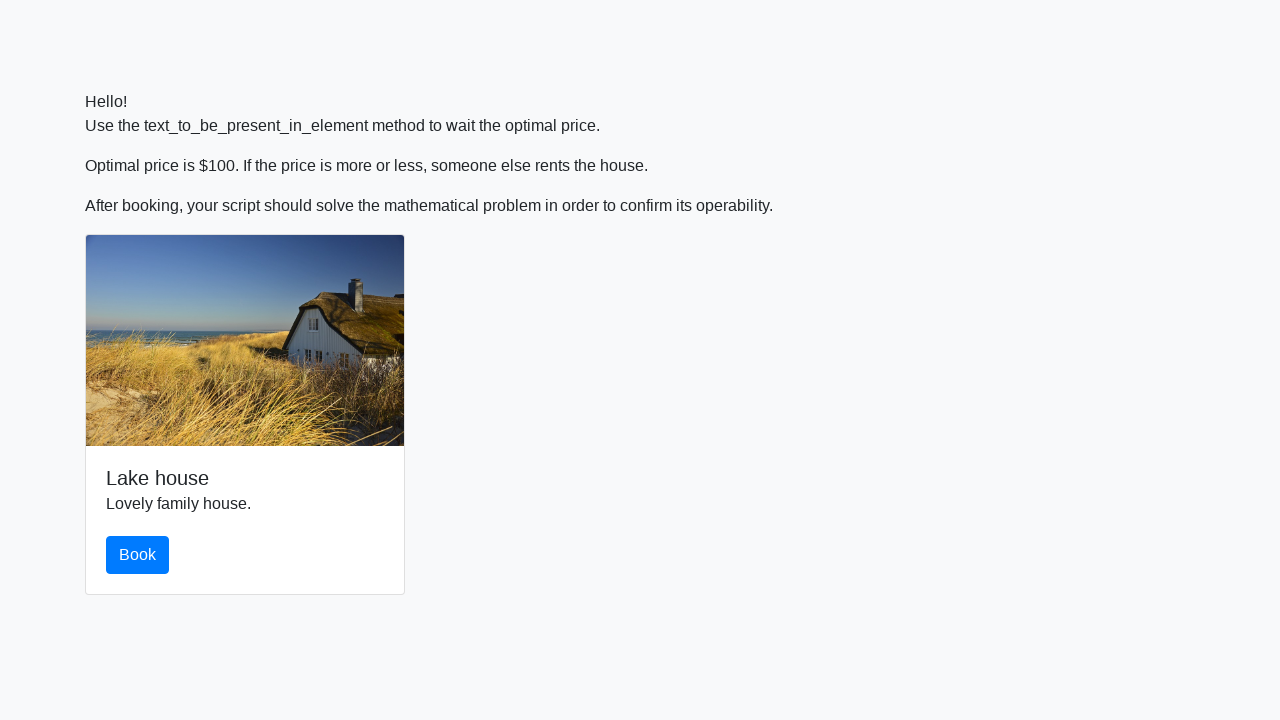

Set up dialog handler to accept alerts
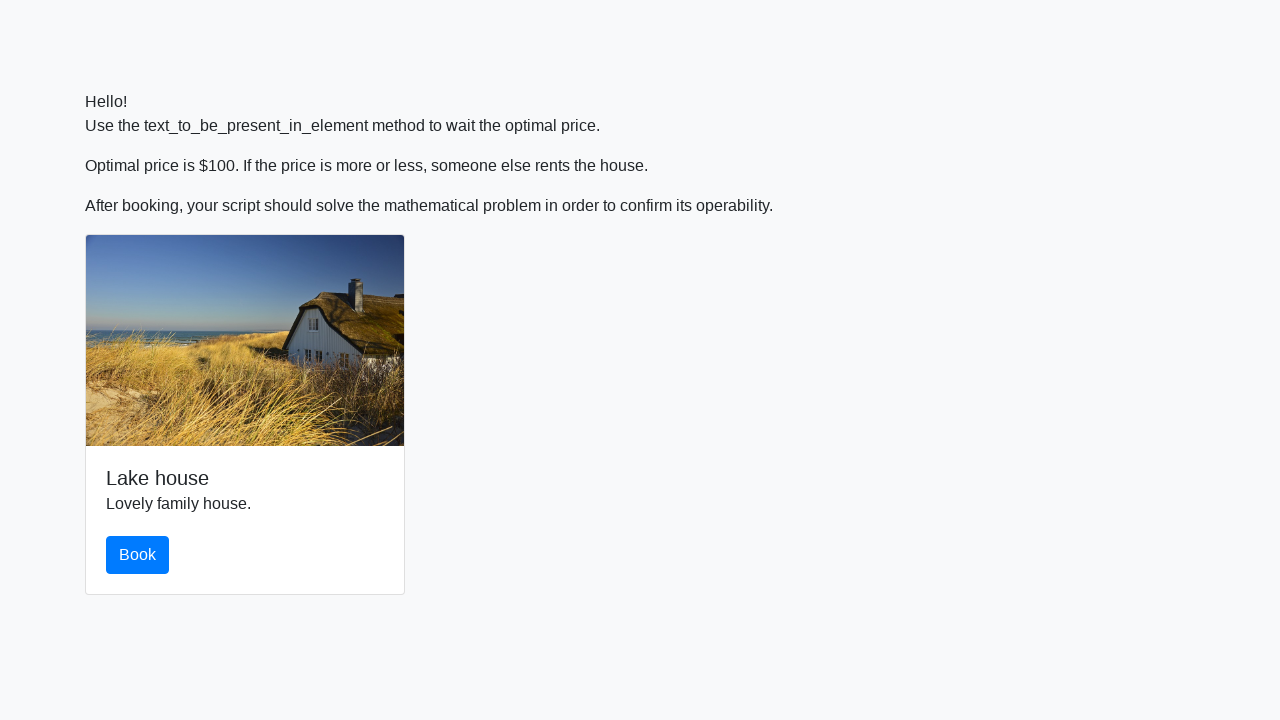

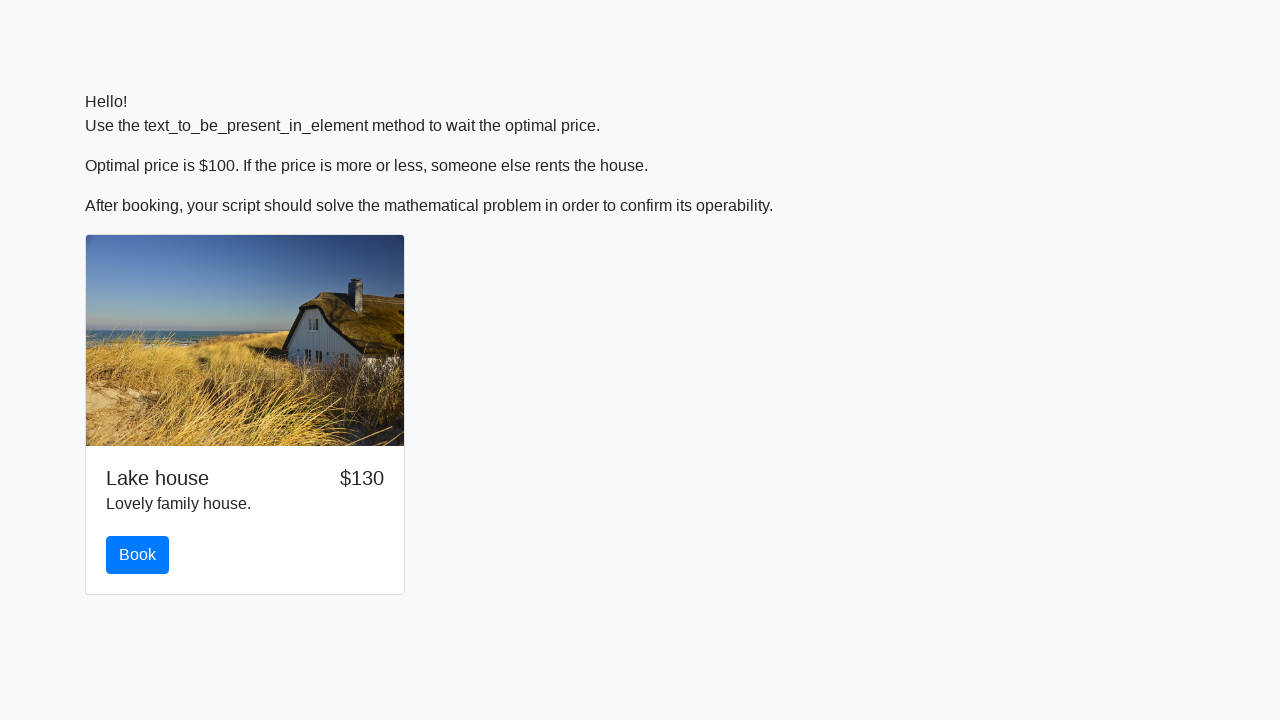